Tests JavaScript confirm dialog by clicking the second button, dismissing the alert with Cancel, and verifying the result message does not contain "successfully"

Starting URL: https://the-internet.herokuapp.com/javascript_alerts

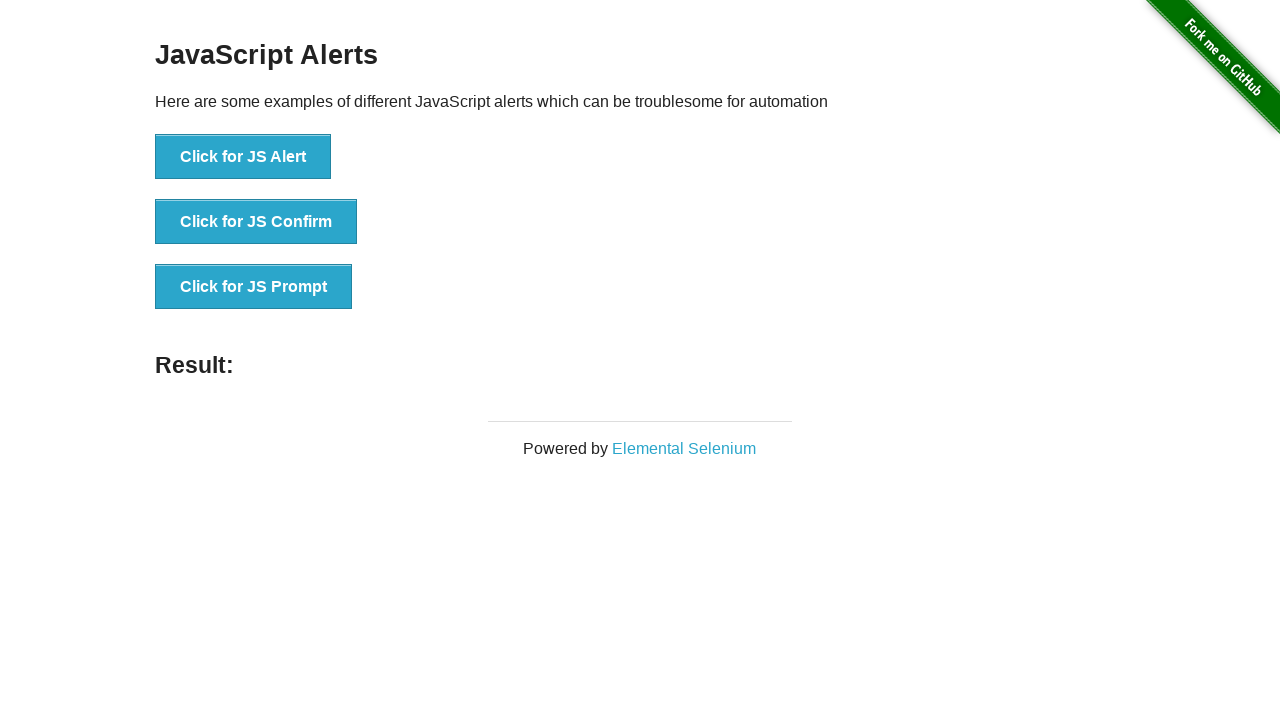

Set up dialog handler to dismiss the confirm dialog
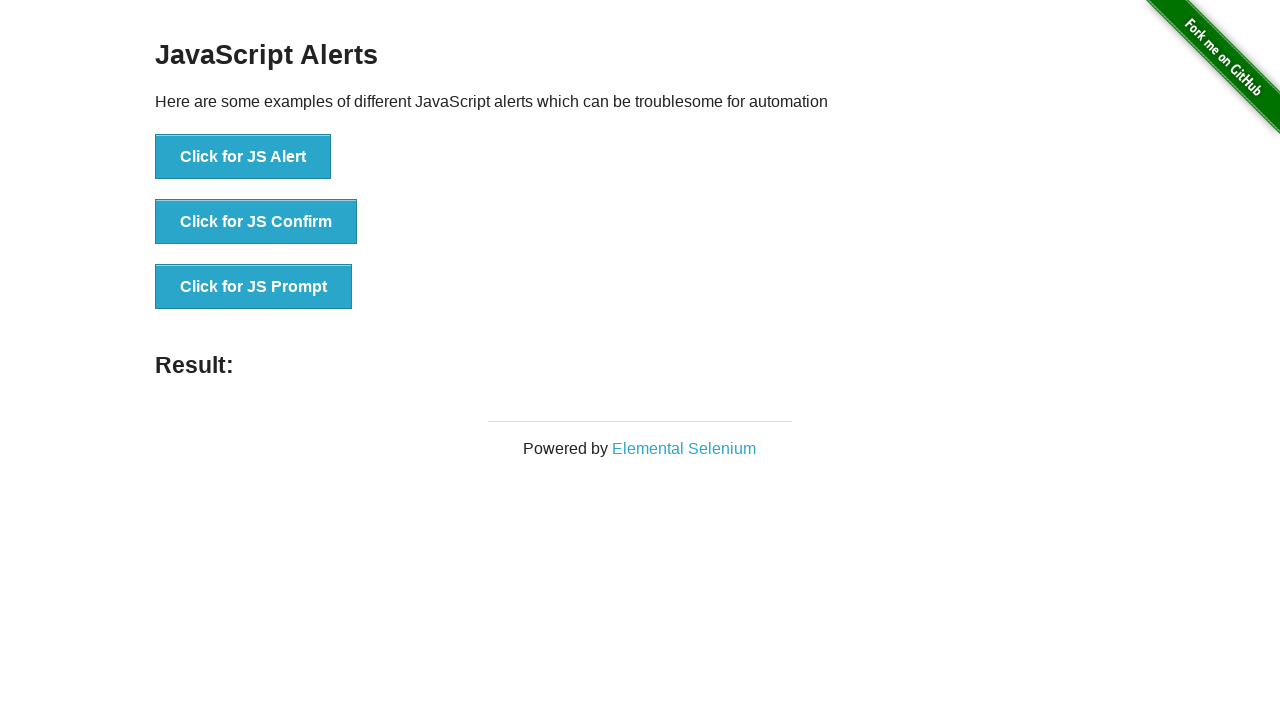

Clicked the button to trigger JavaScript confirm dialog at (256, 222) on xpath=//*[@onclick='jsConfirm()']
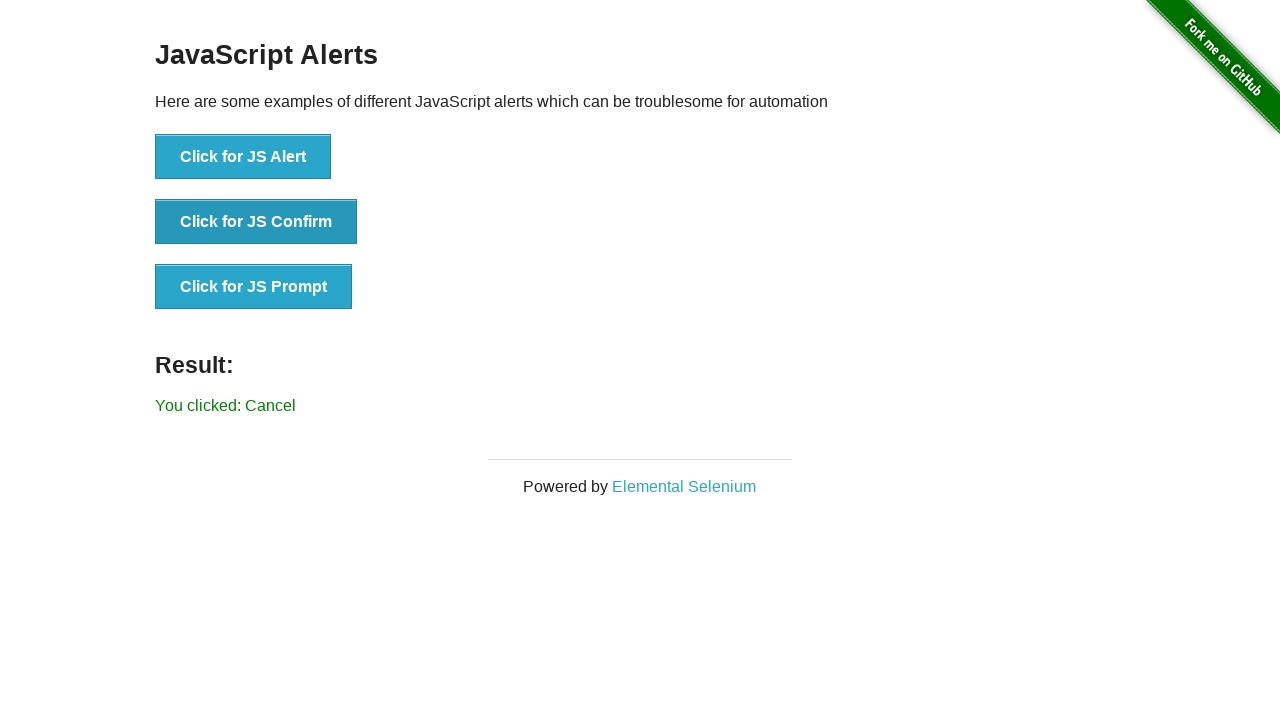

Result message element loaded
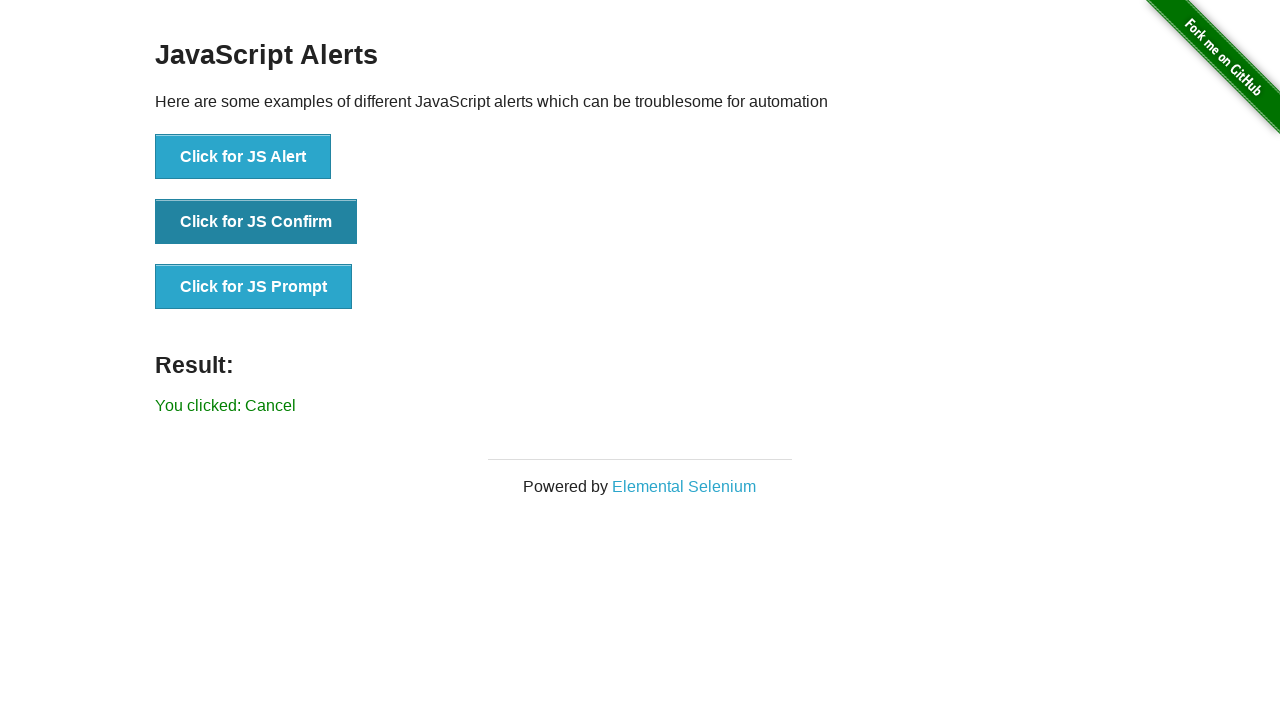

Retrieved result message text content
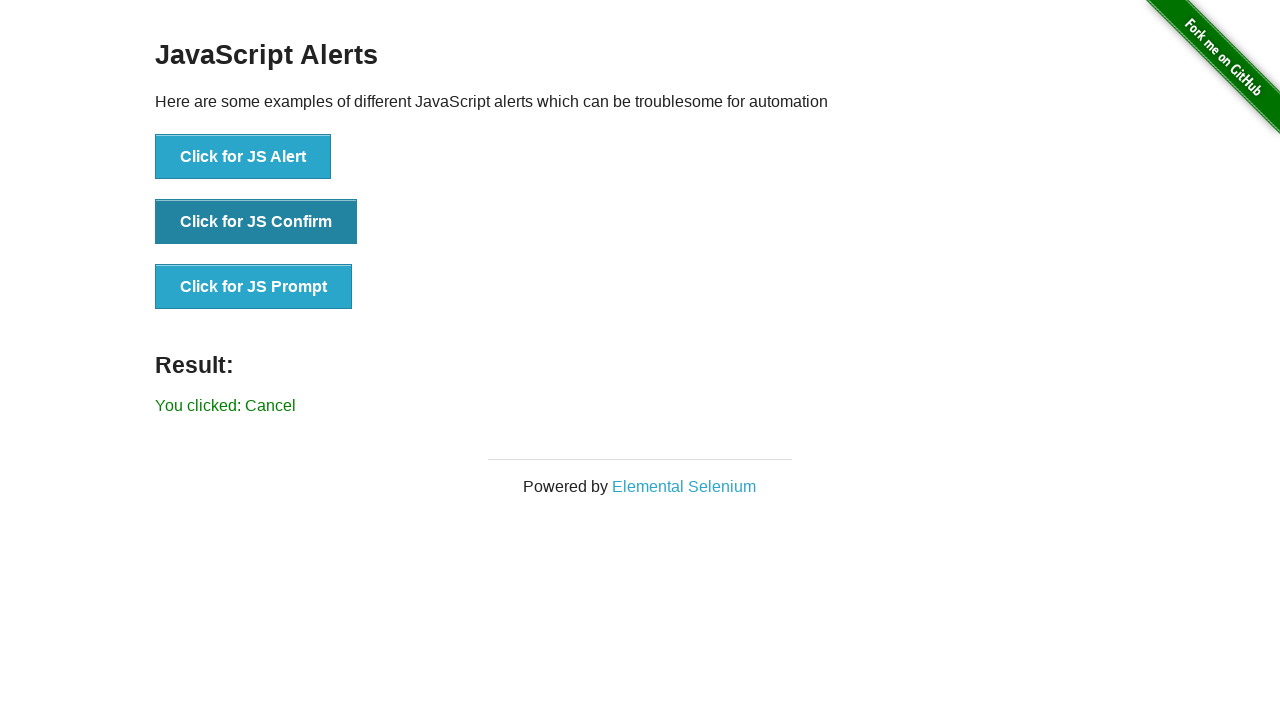

Verified result message does not contain 'successfully'
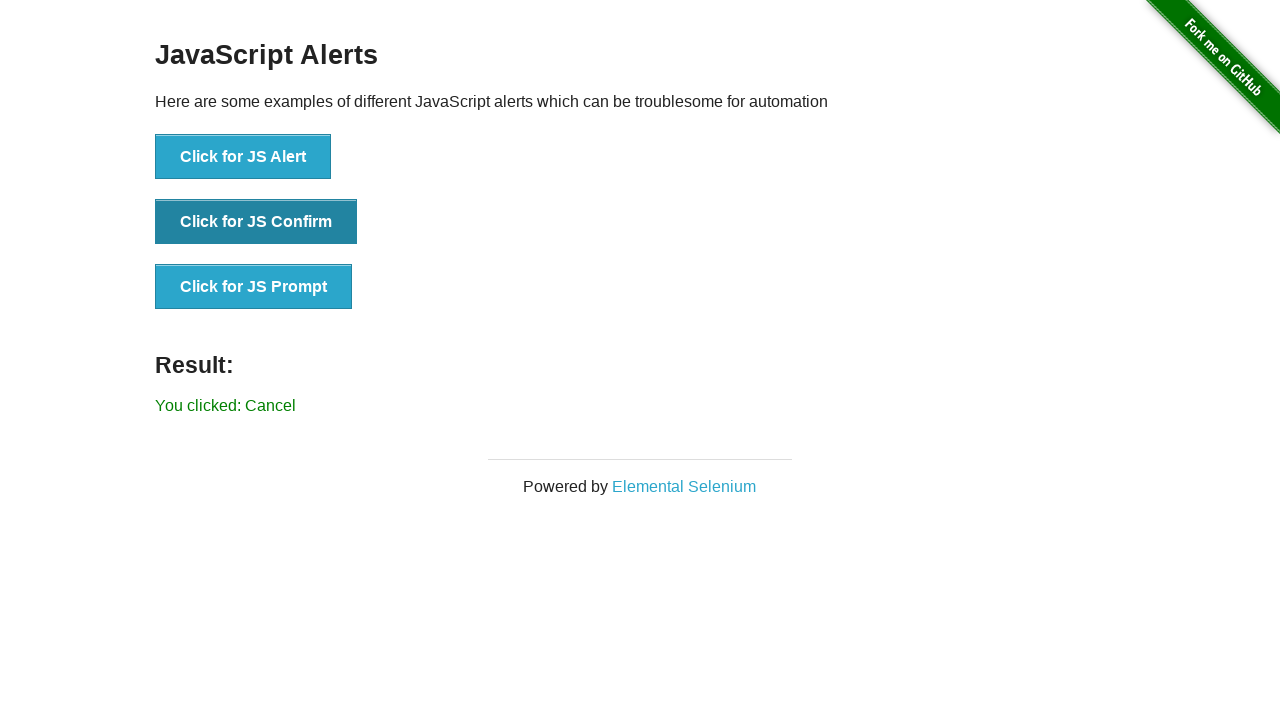

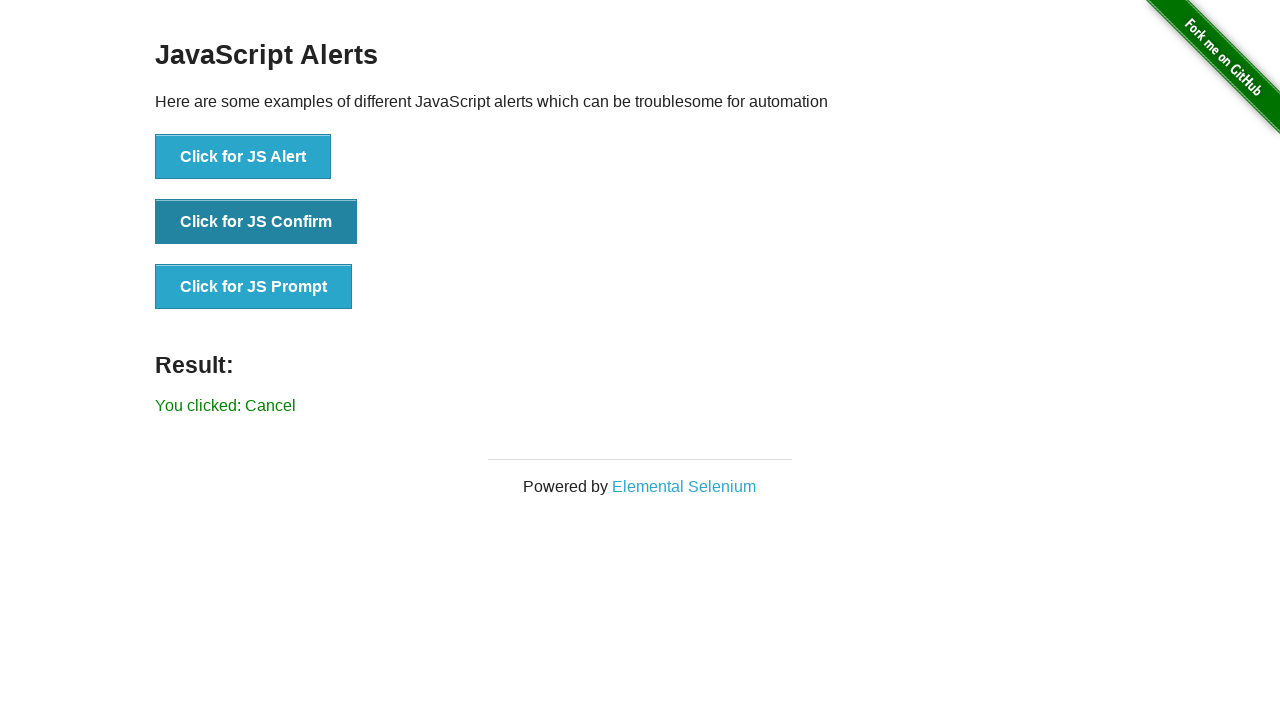